Tests JavaScript alert handling by clicking a button that triggers a JS alert and accepting it

Starting URL: https://practice.cydeo.com/javascript_alerts

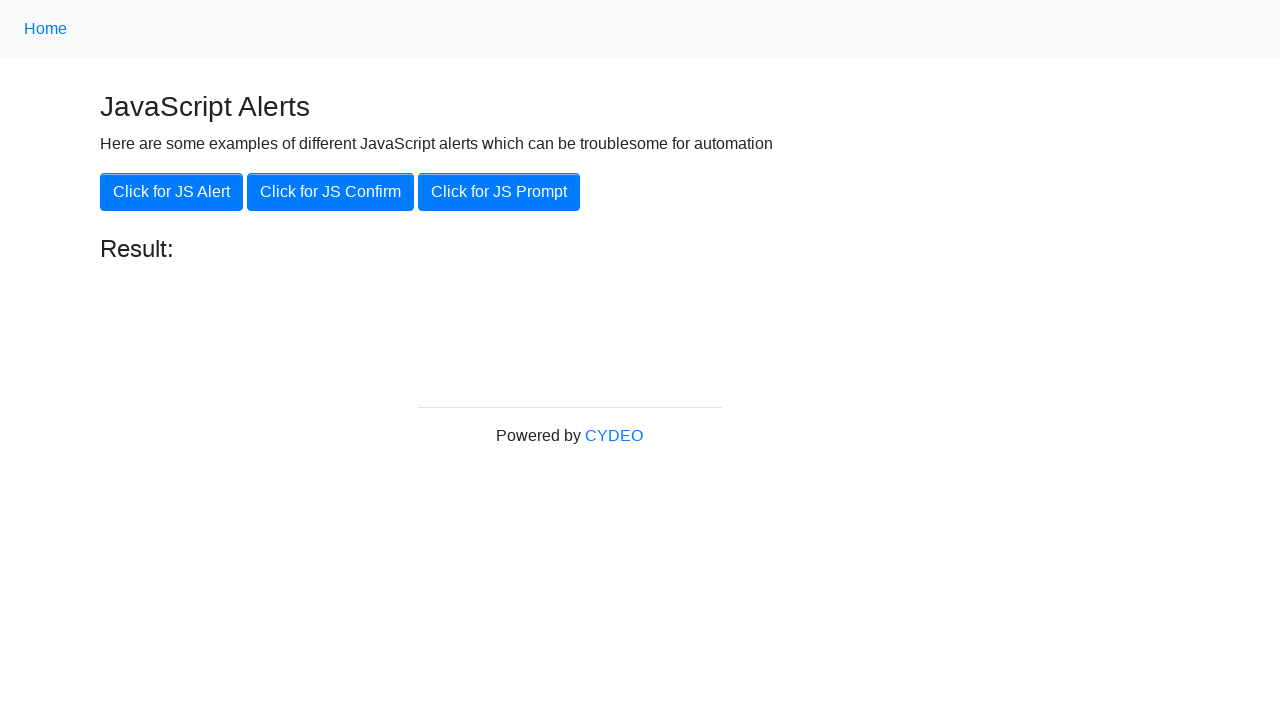

Clicked button to trigger JavaScript alert at (172, 192) on xpath=//button[.='Click for JS Alert']
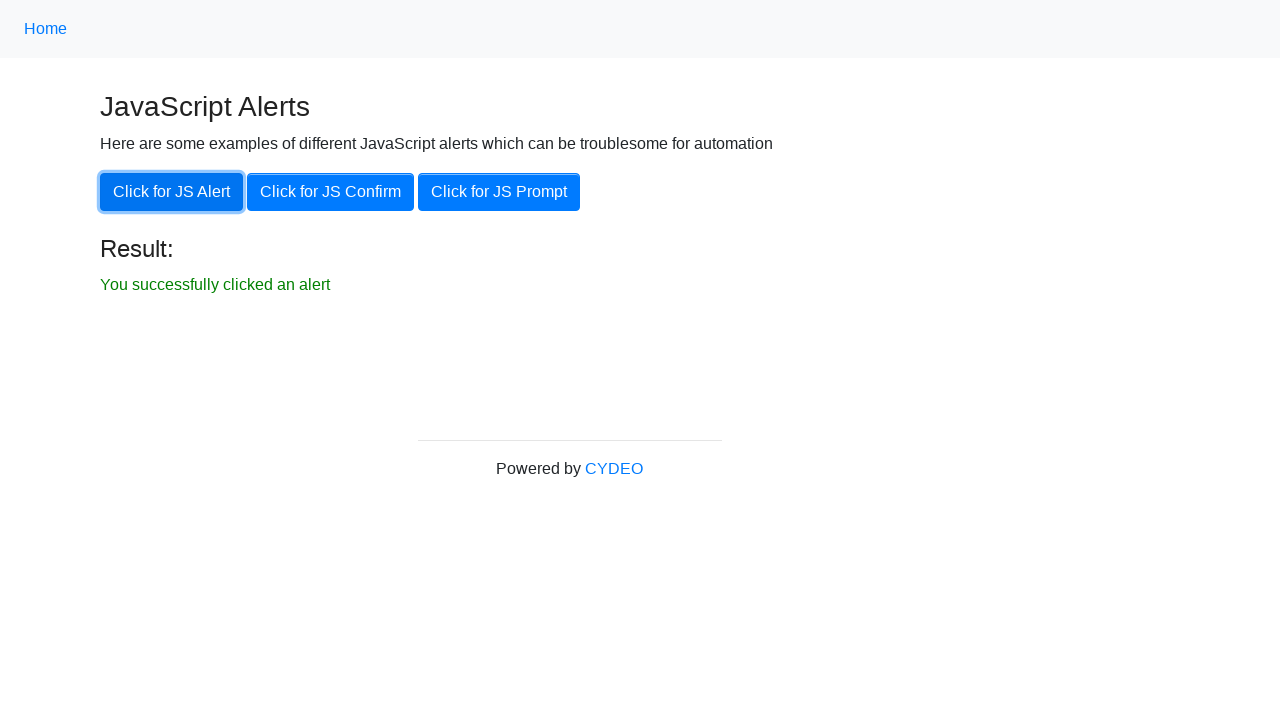

Registered dialog handler to accept alerts
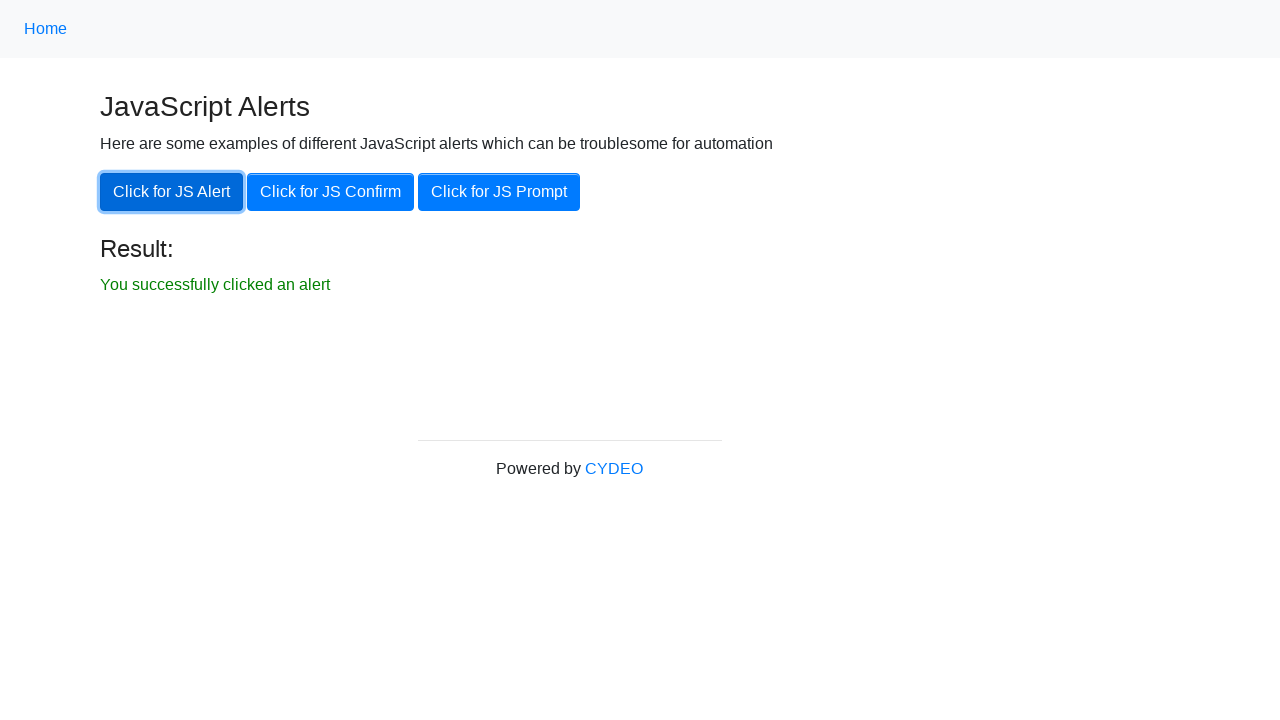

Clicked button to trigger JavaScript alert and accepted it at (172, 192) on xpath=//button[.='Click for JS Alert']
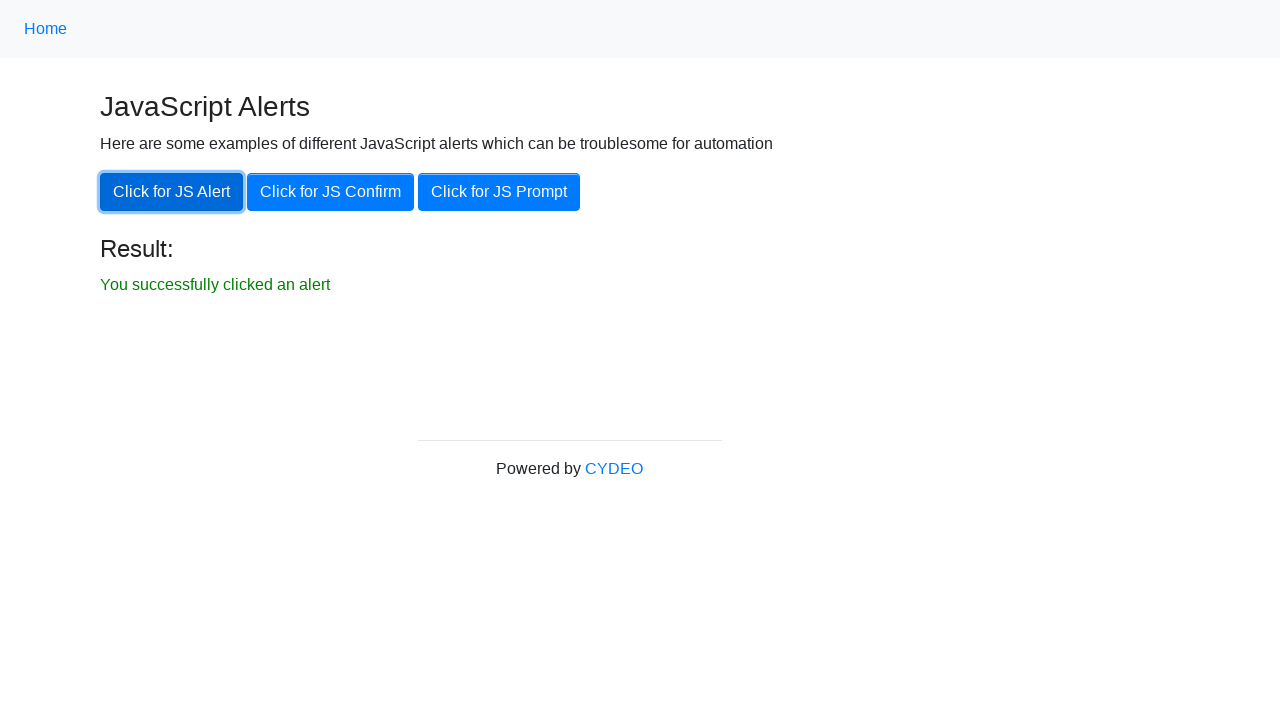

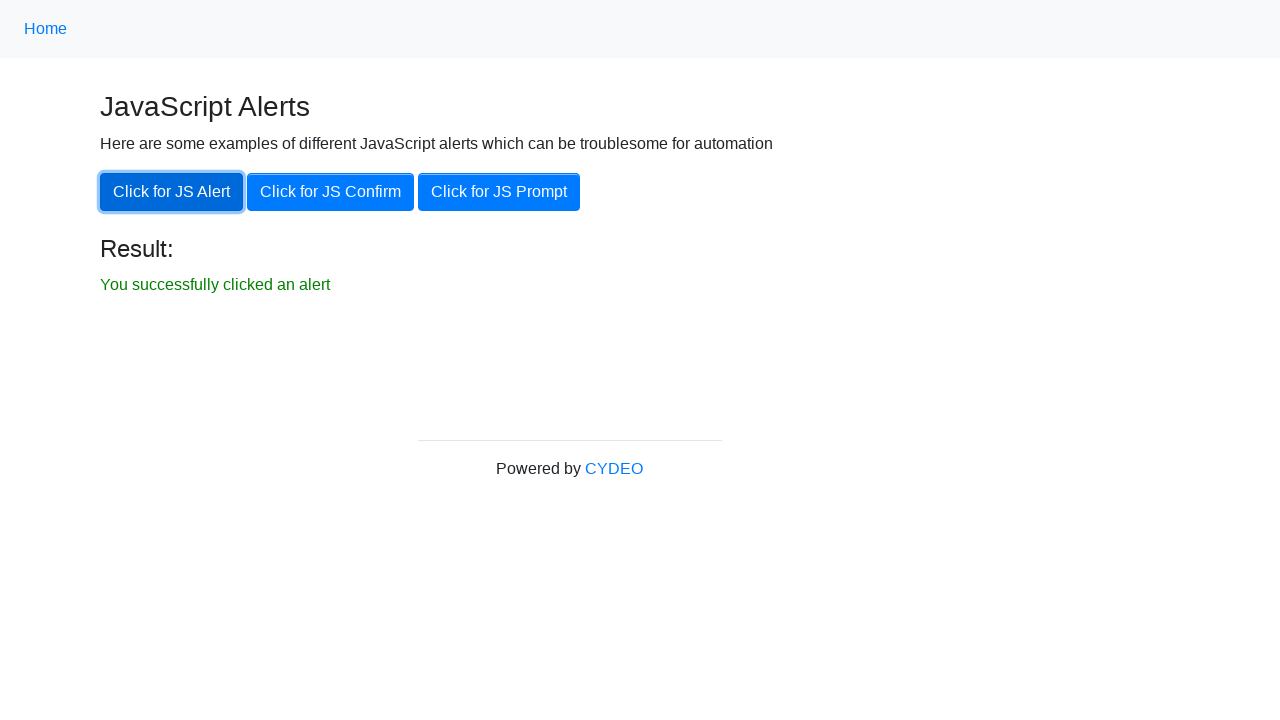